Tests file upload functionality and table data interaction on a web page, including waiting for upload success message and finding specific table rows

Starting URL: https://rahulshettyacademy.com/upload-download-test/index.html

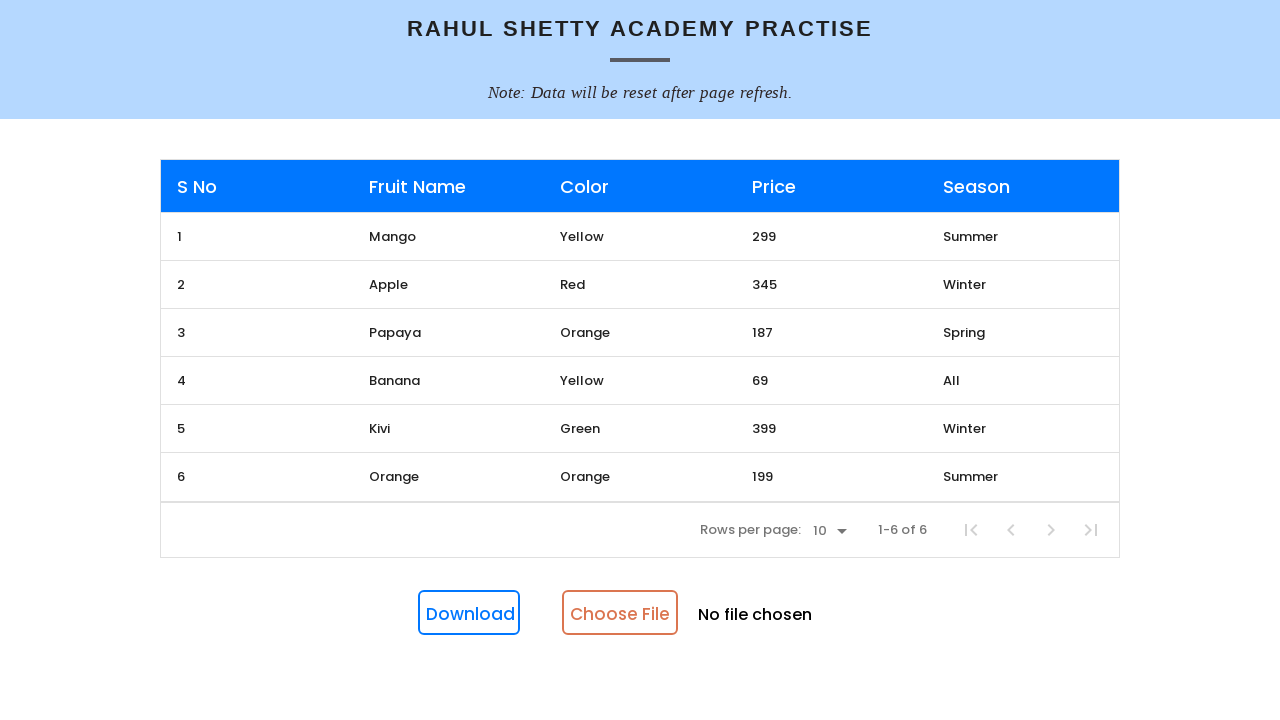

Retrieved all table rows from the page
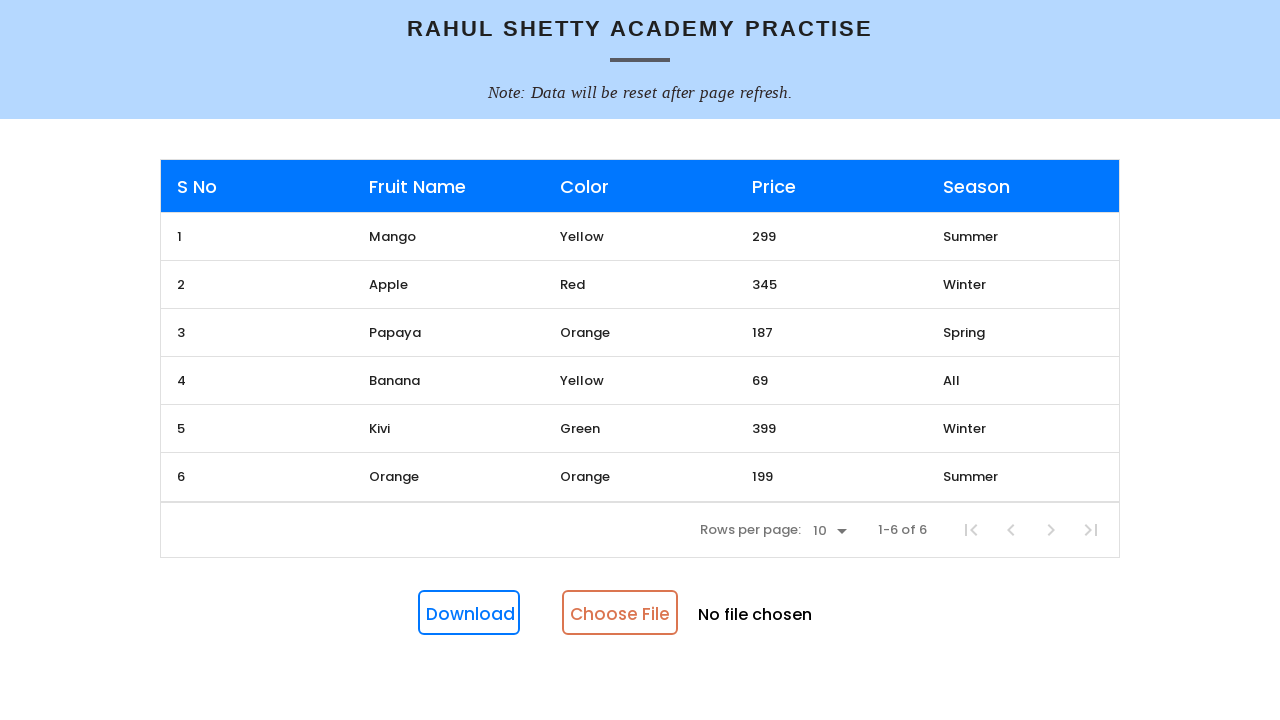

Set input files for upload with temporary Excel file
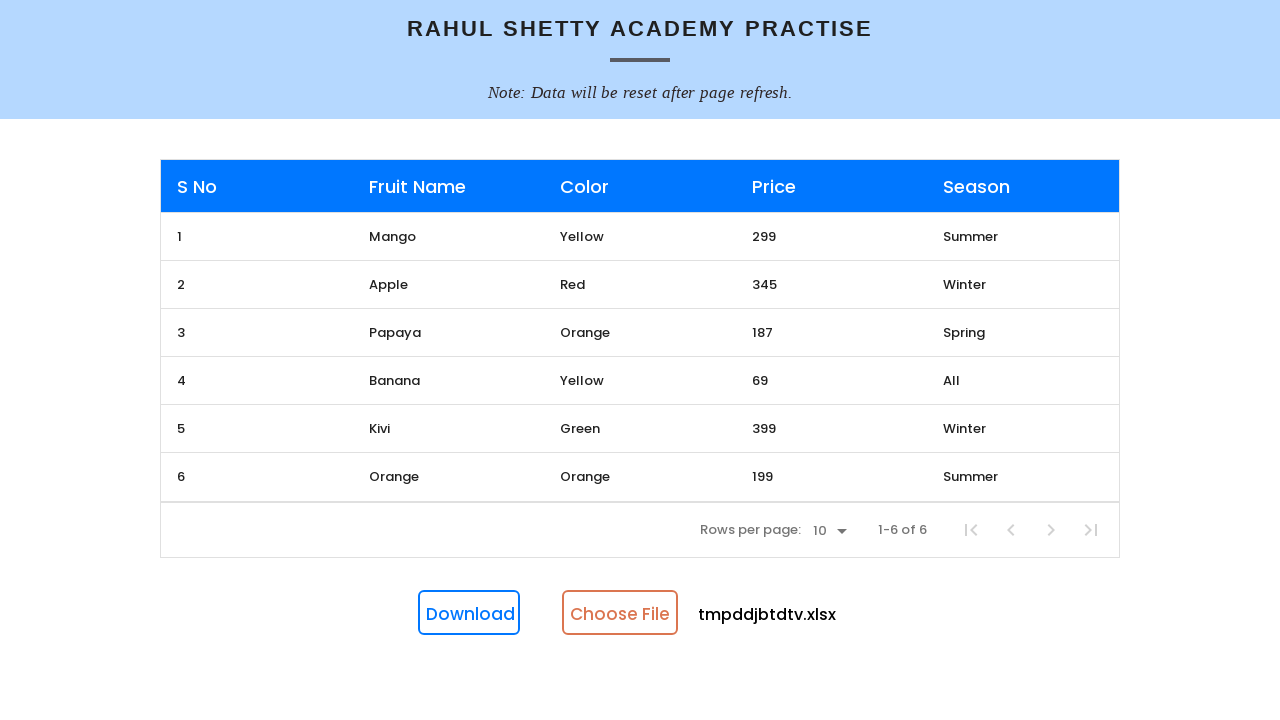

Upload success message appeared and disappeared
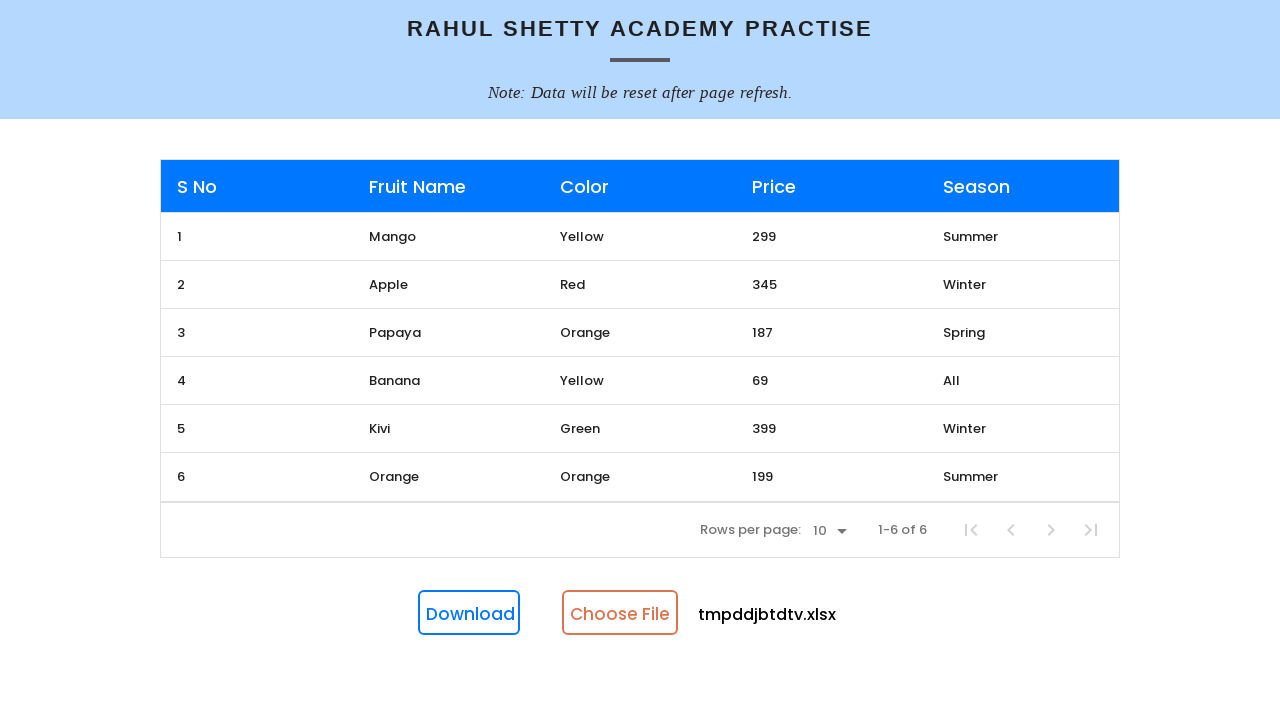

Clicked on h1 element at (640, 60) on h1
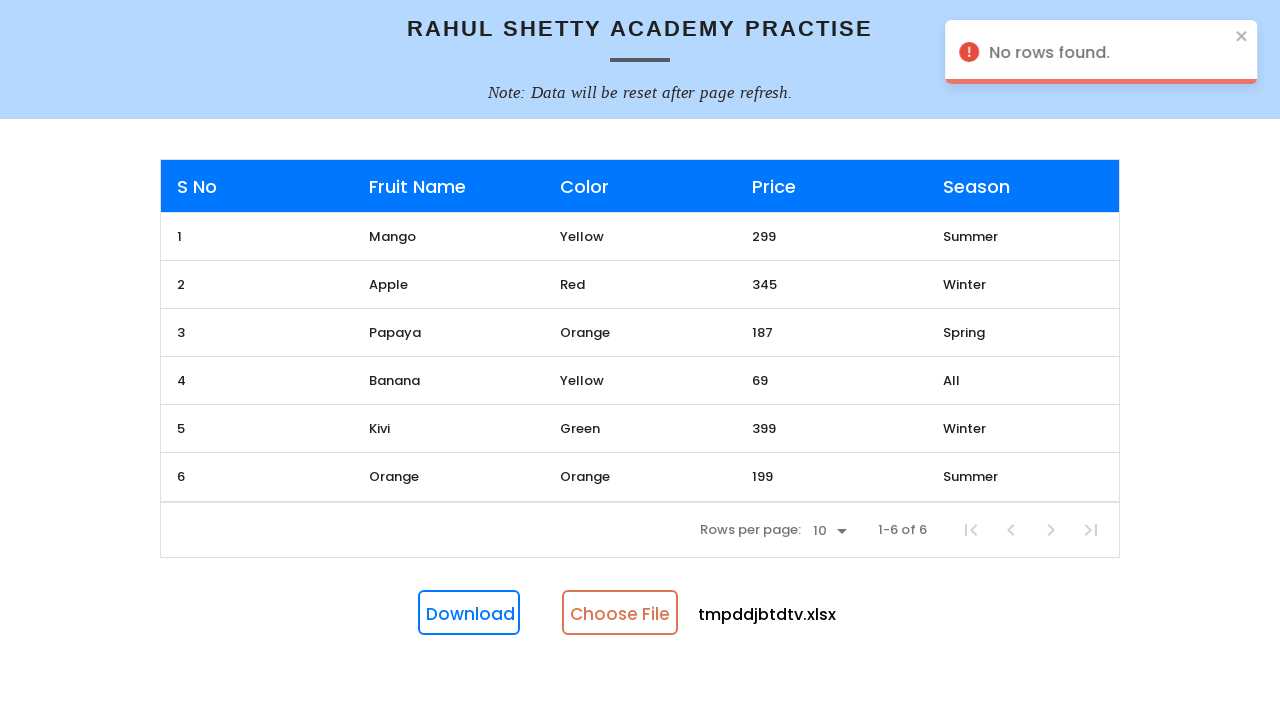

Fruit Name column became visible
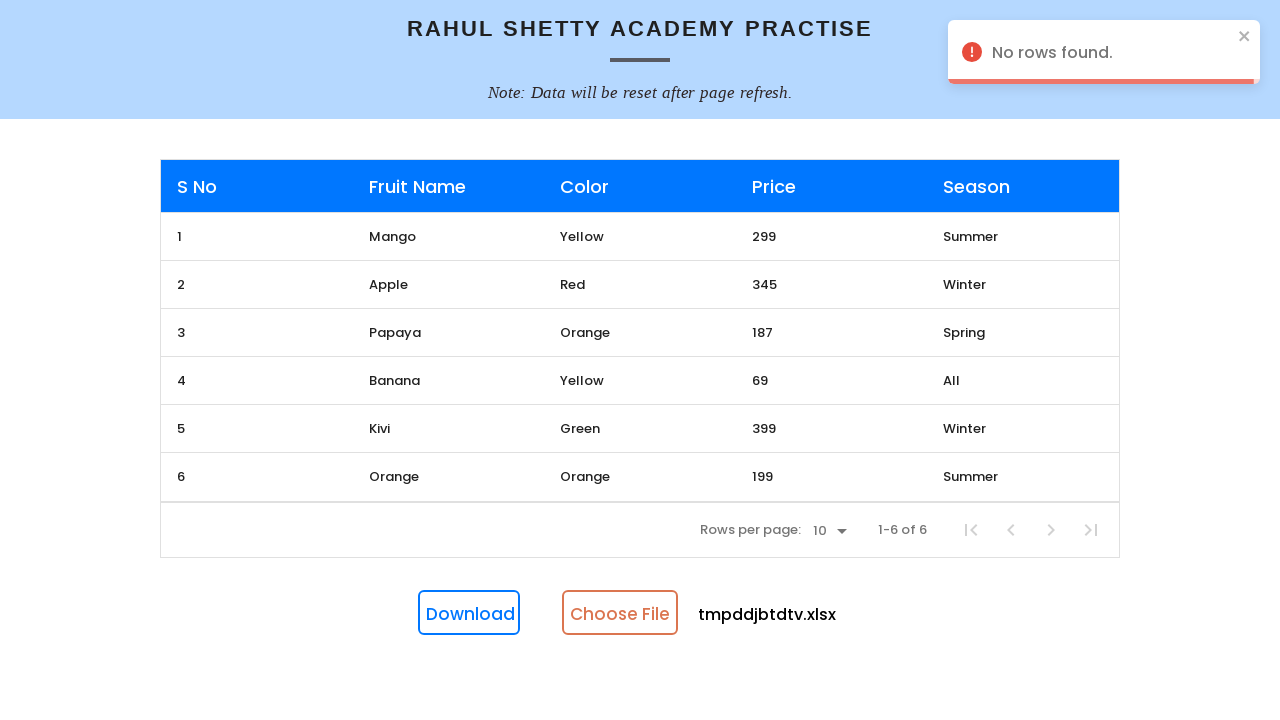

Retrieved Fruit Name column data attribute
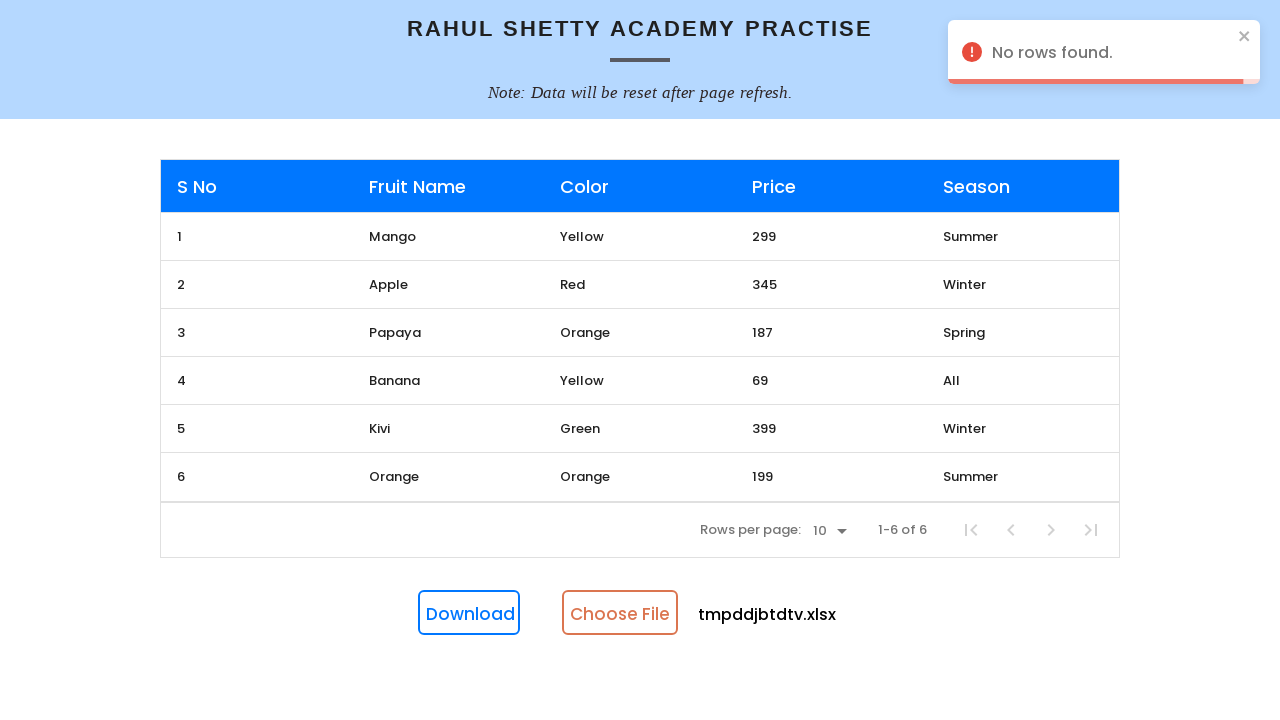

Table cell became visible for row processing
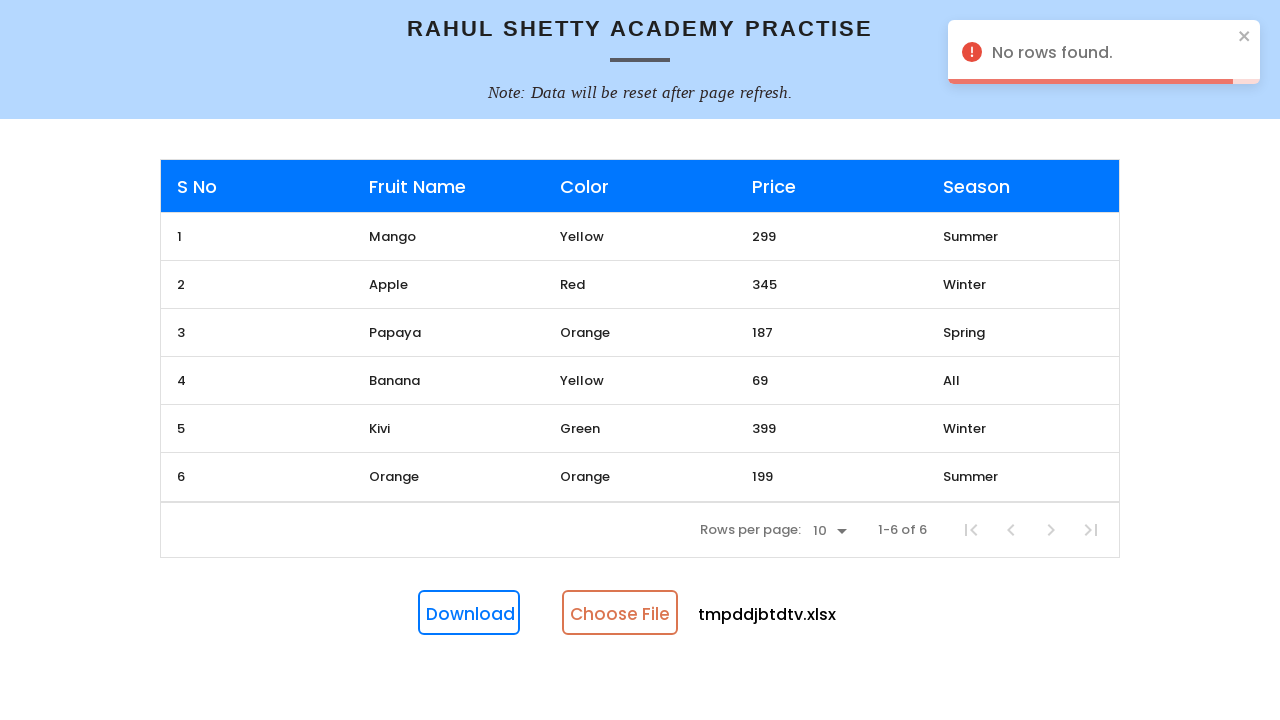

Table cell became visible for row processing
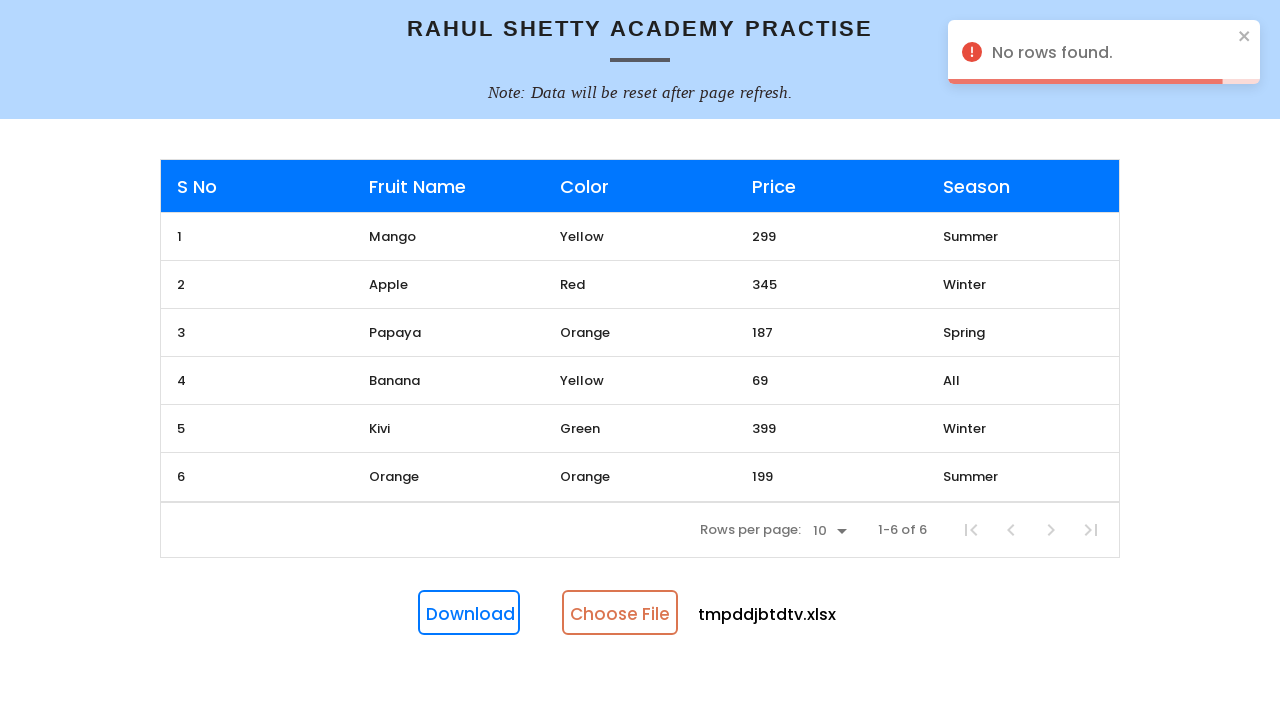

Found Apple row with value: Winter
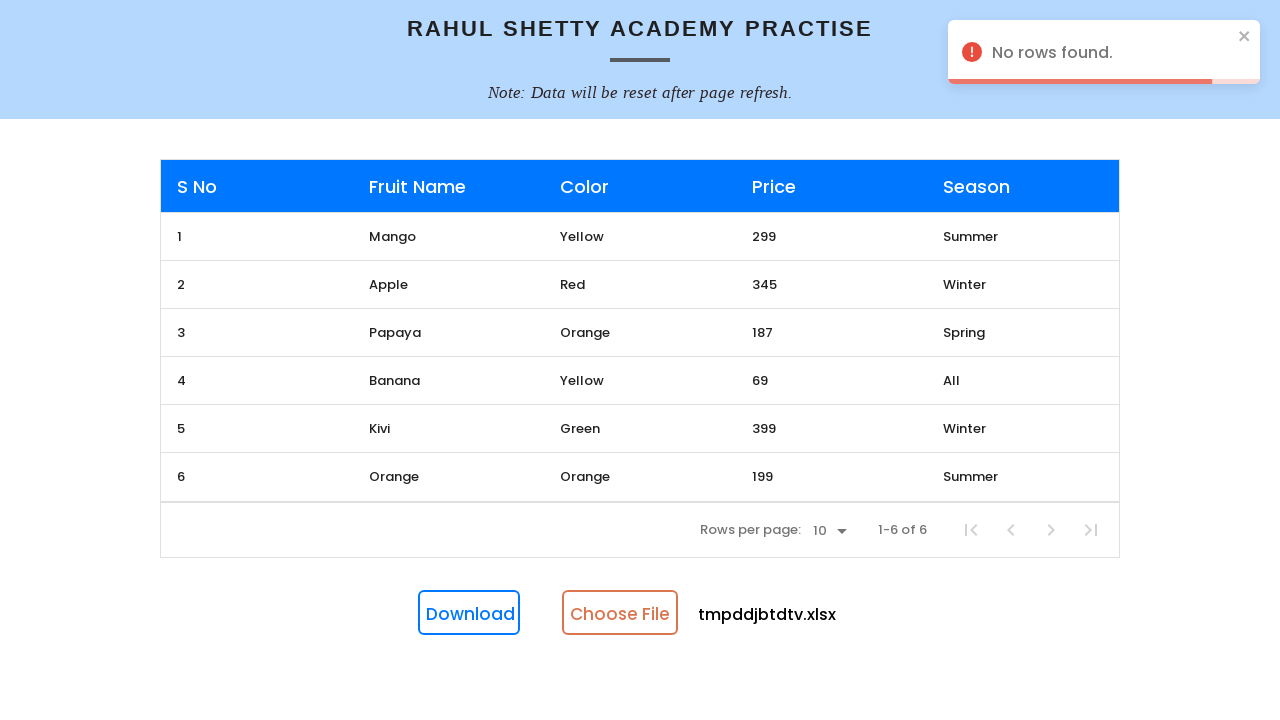

Table cell became visible for row processing
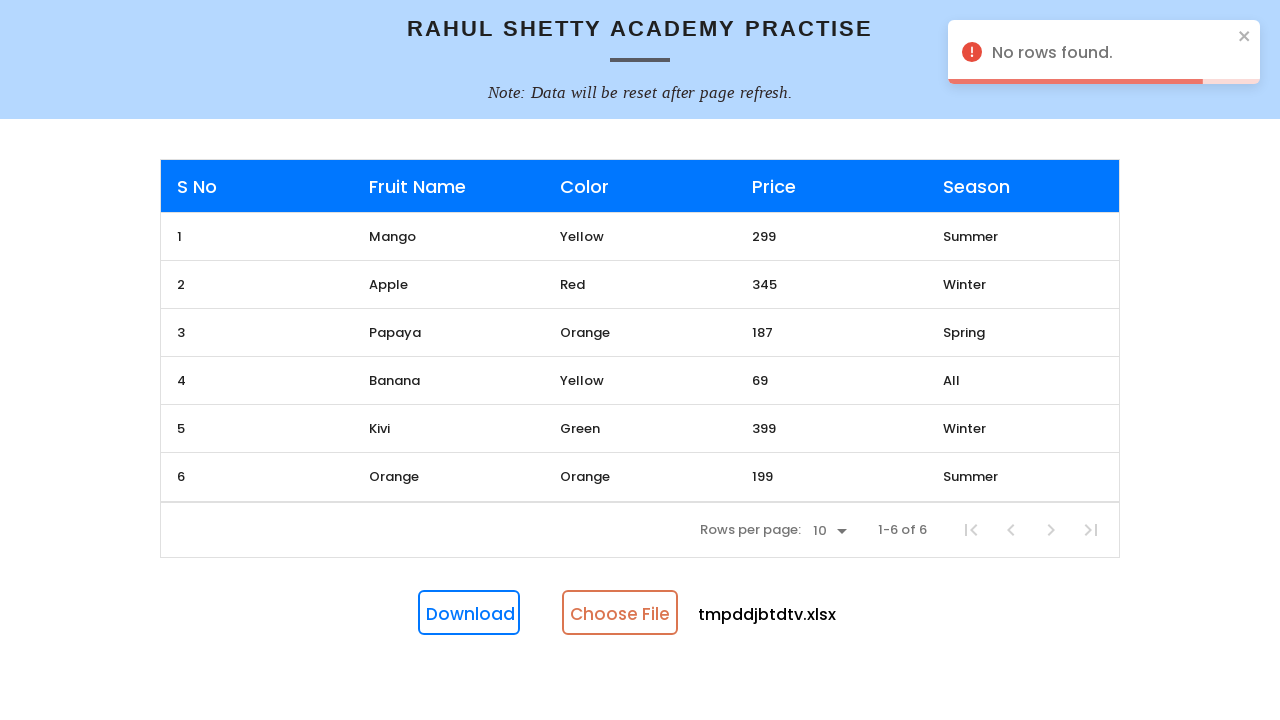

Table cell became visible for row processing
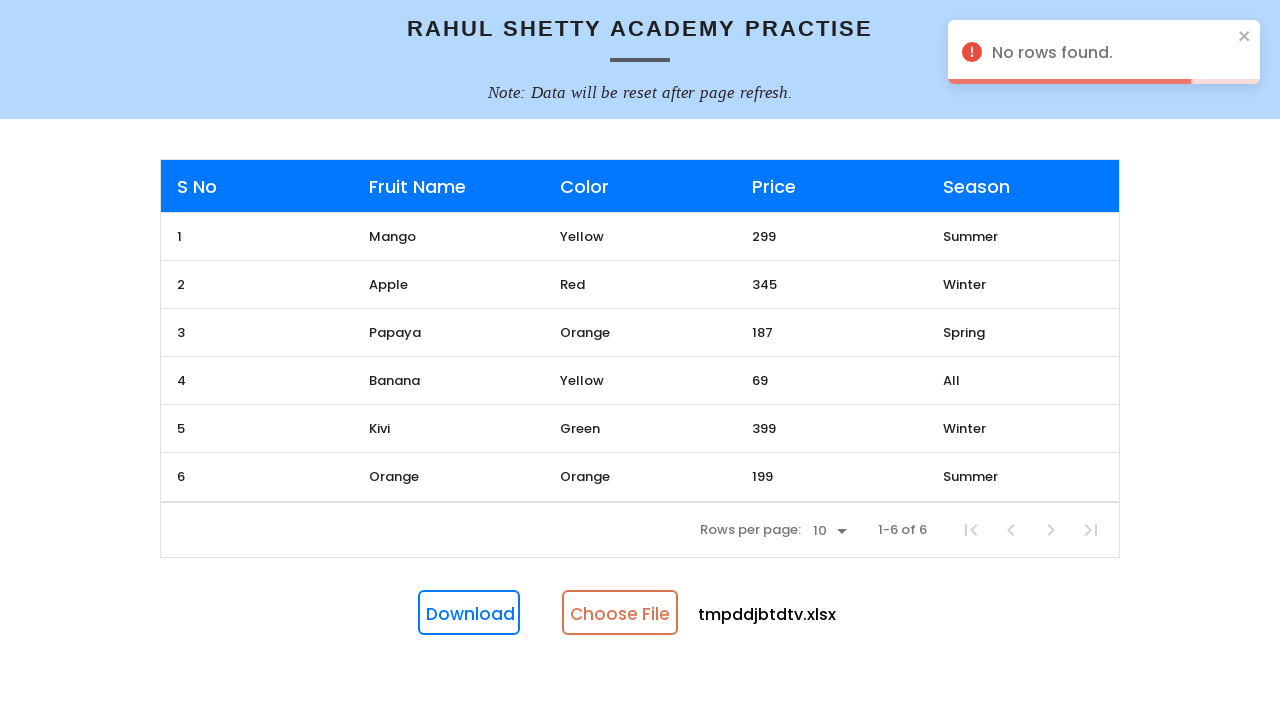

Table cell became visible for row processing
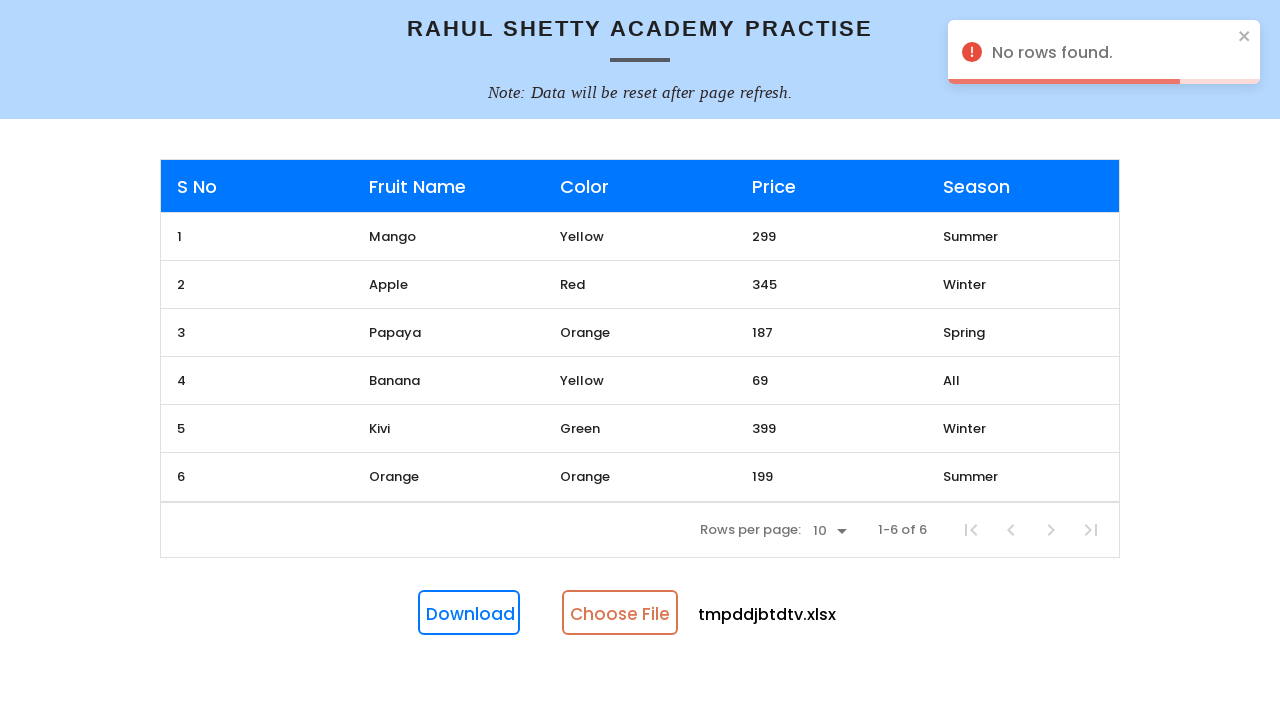

Table cell became visible for row processing
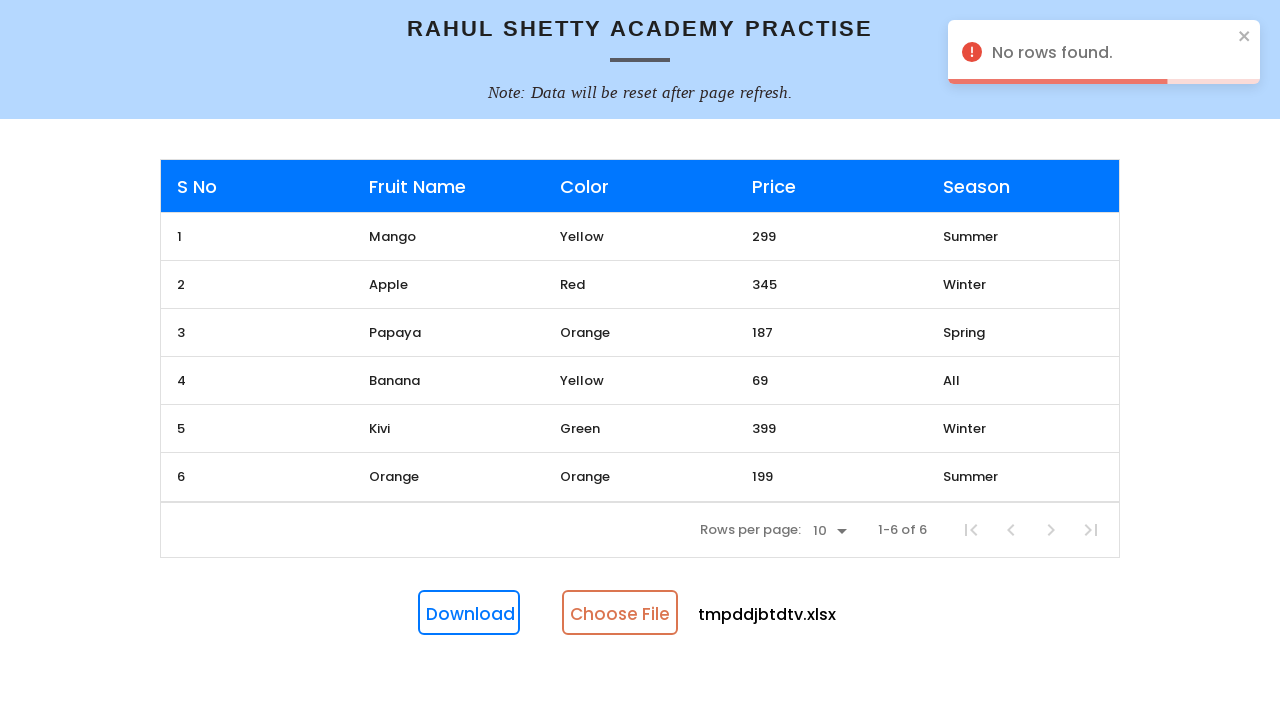

Cleaned up temporary Excel file
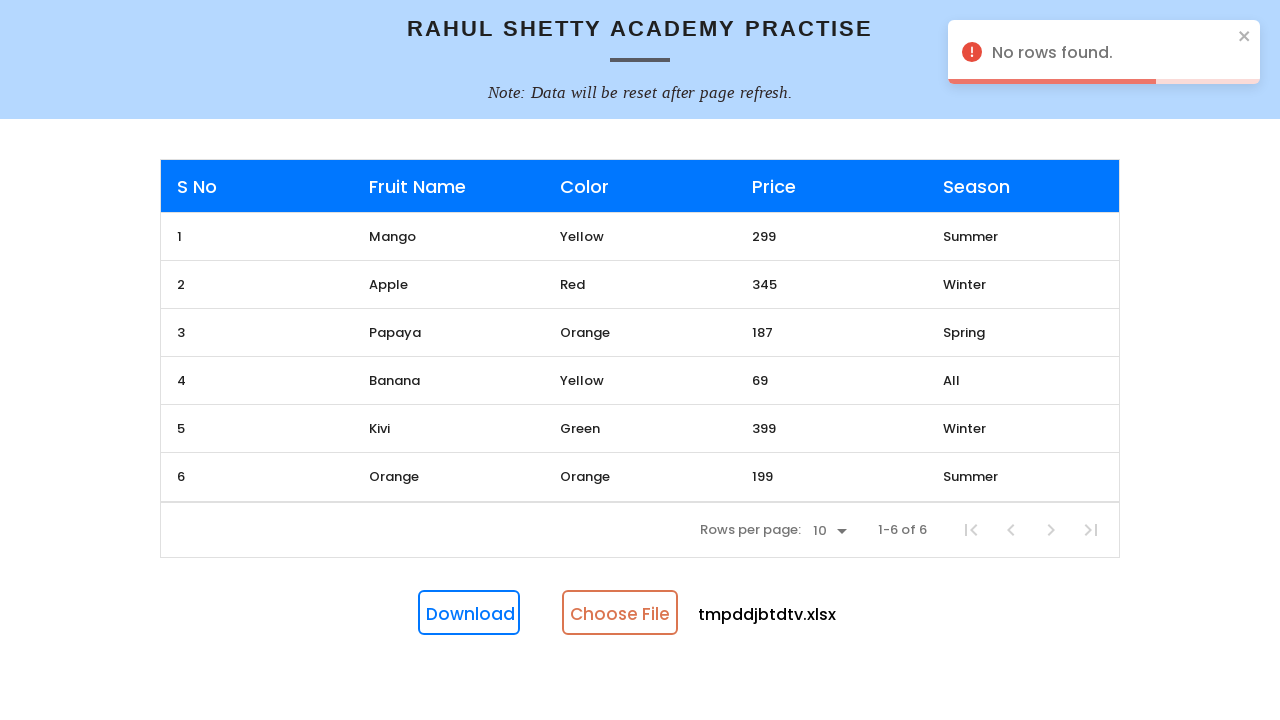

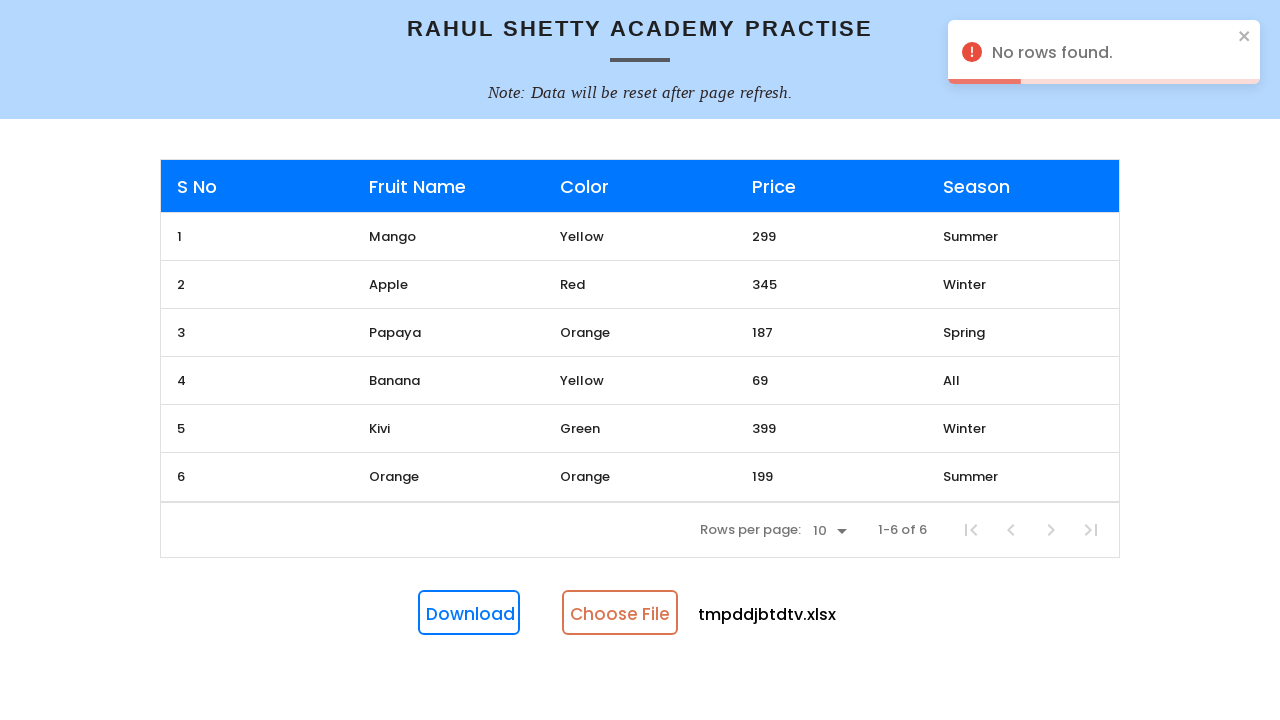